Verifies that the Home label is displayed in the top navigation menu

Starting URL: https://vytrack.com/

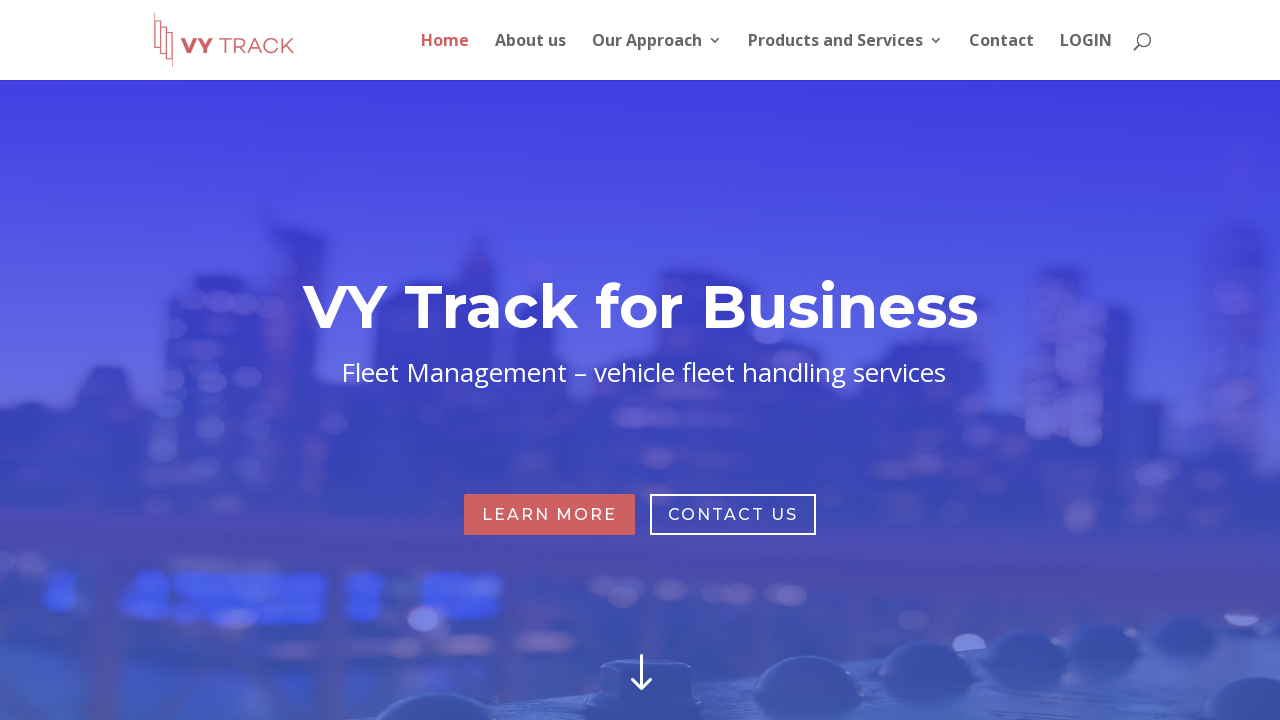

Navigated to https://vytrack.com/
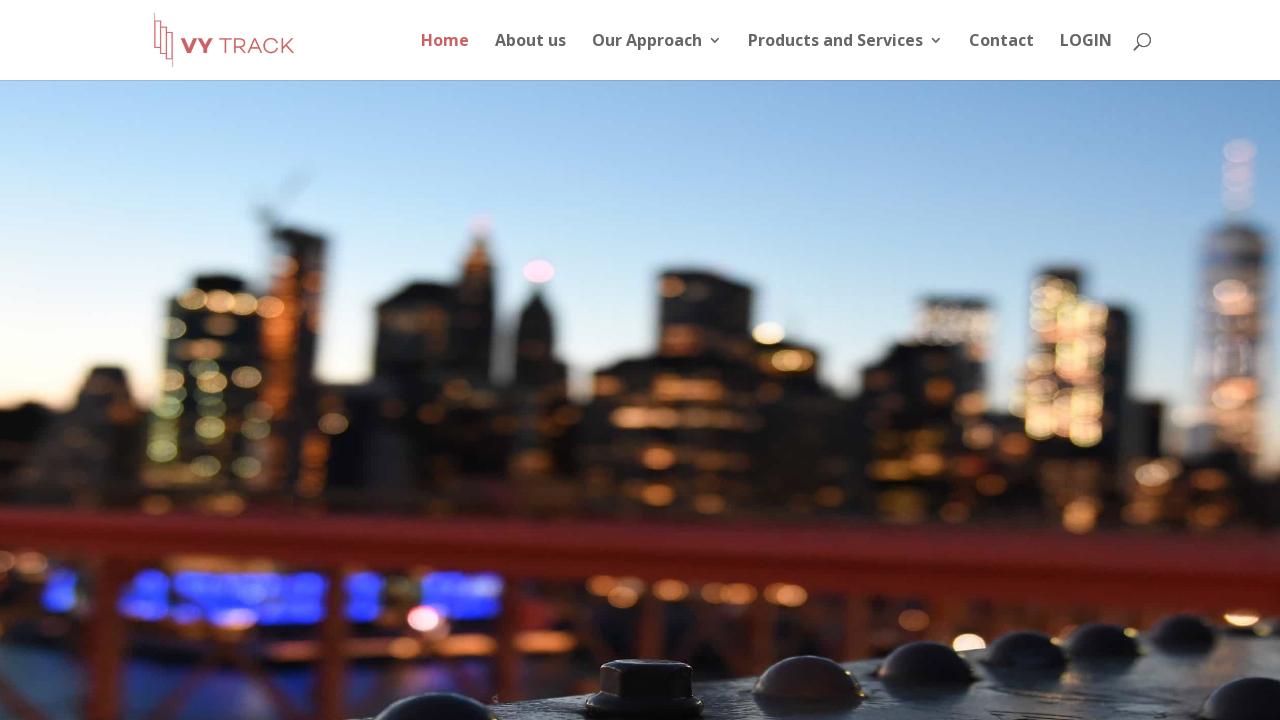

Located Home label in top navigation menu
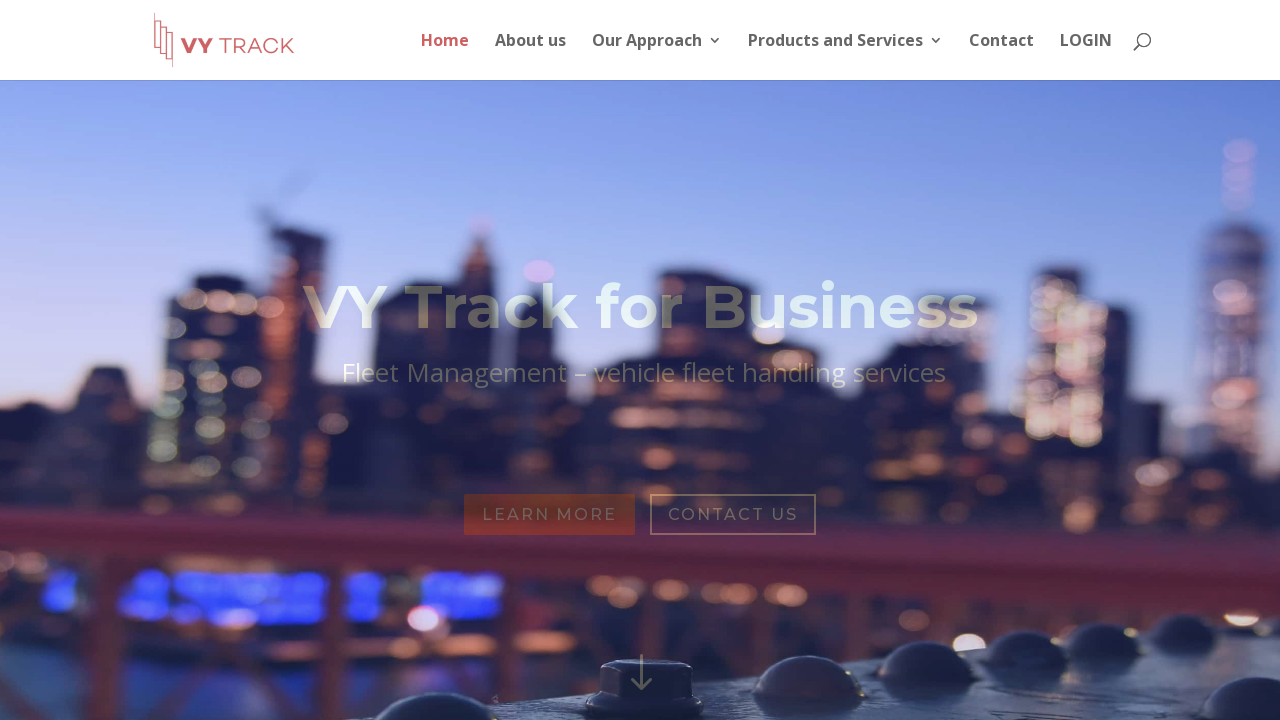

Verified that Home label is visible in top navigation menu
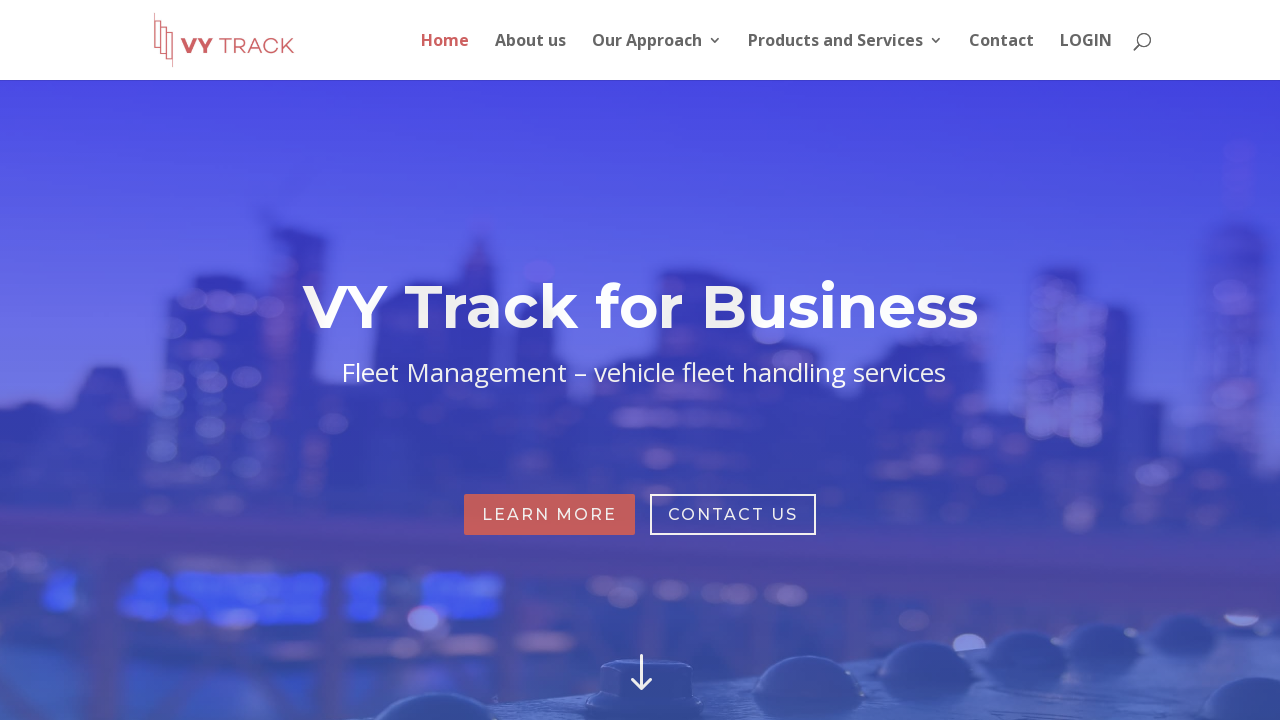

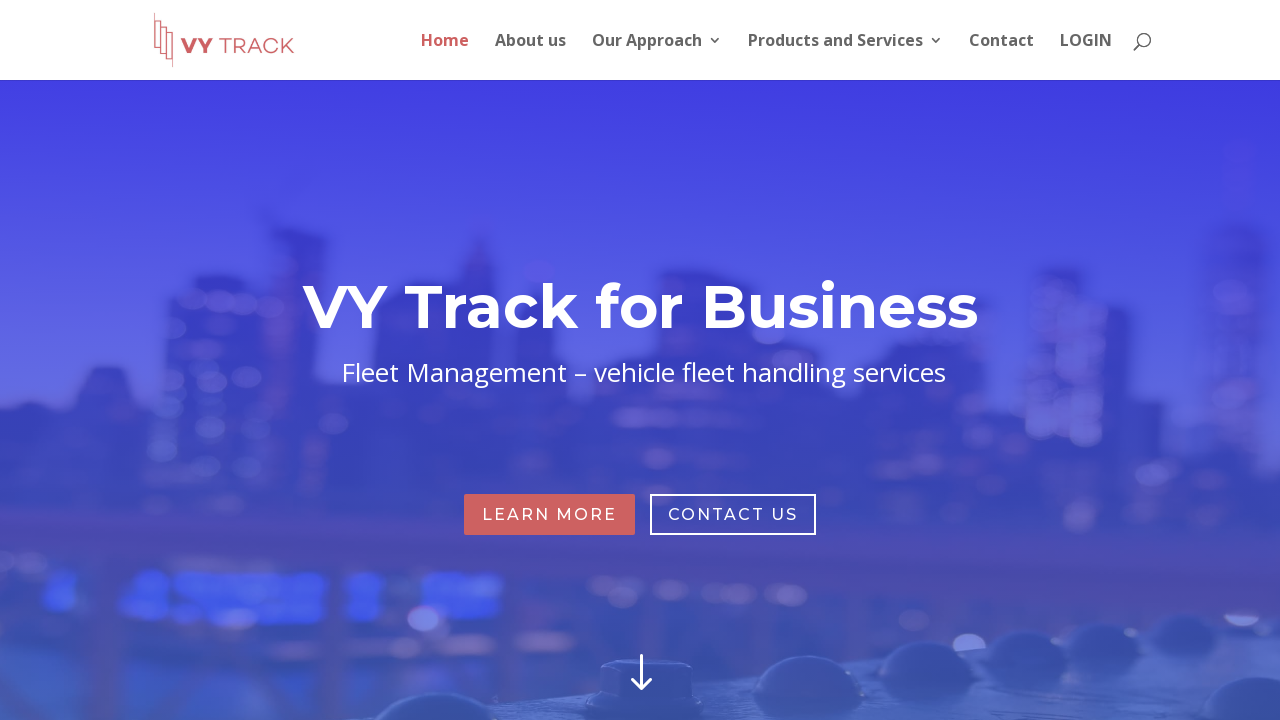